Tests that email with space is not valid by filling email with embedded space and submitting

Starting URL: https://davi-vert.vercel.app/index.html

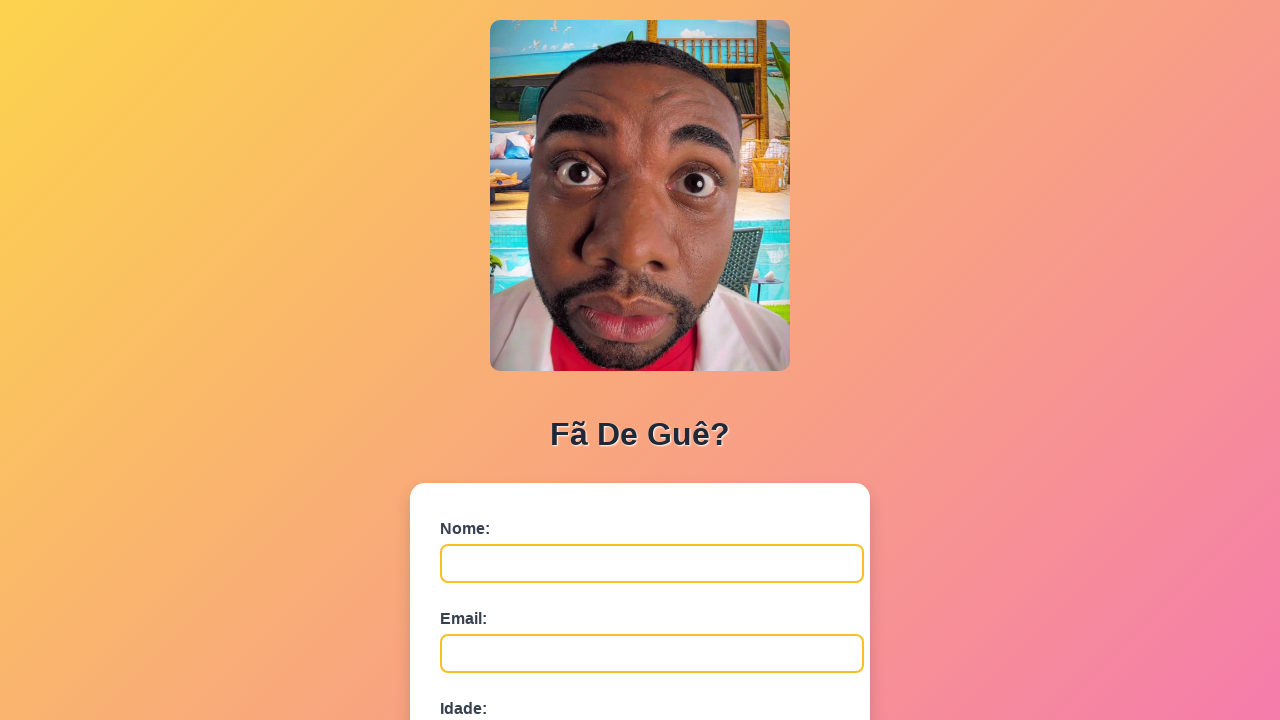

Cleared browser localStorage
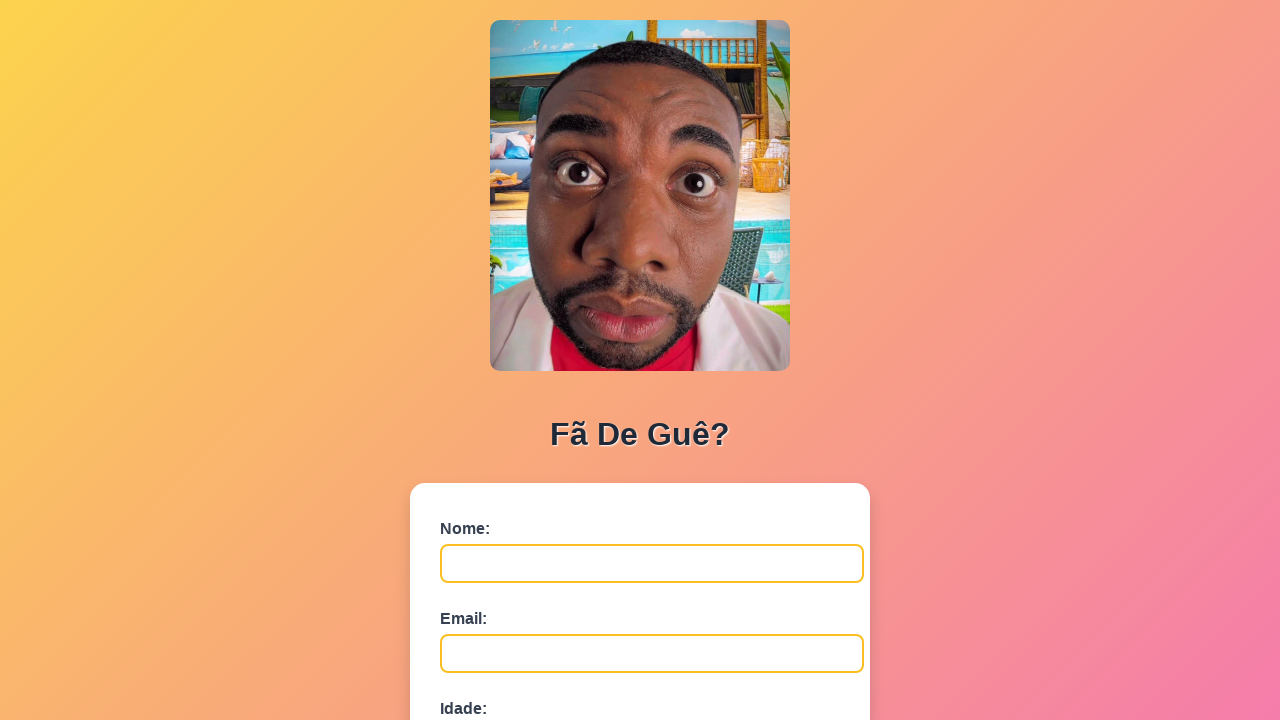

Form loaded - nome field is visible
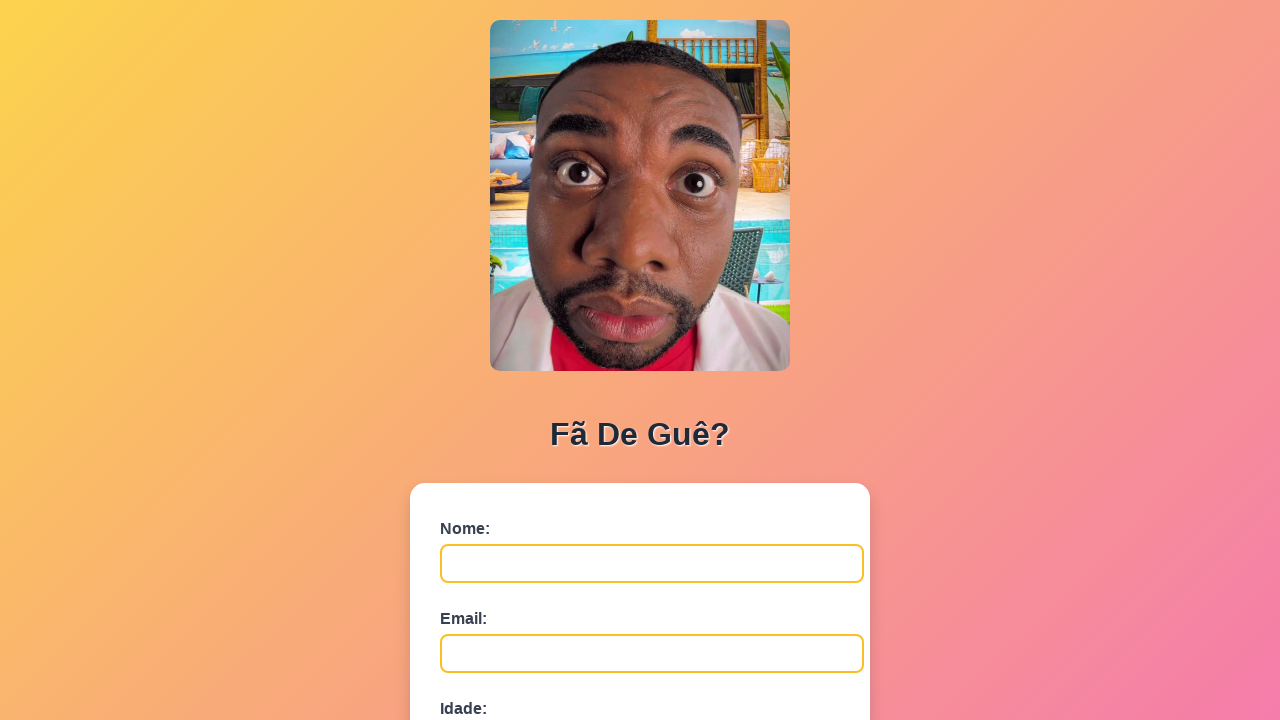

Filled nome field with 'Ricardo' on #nome
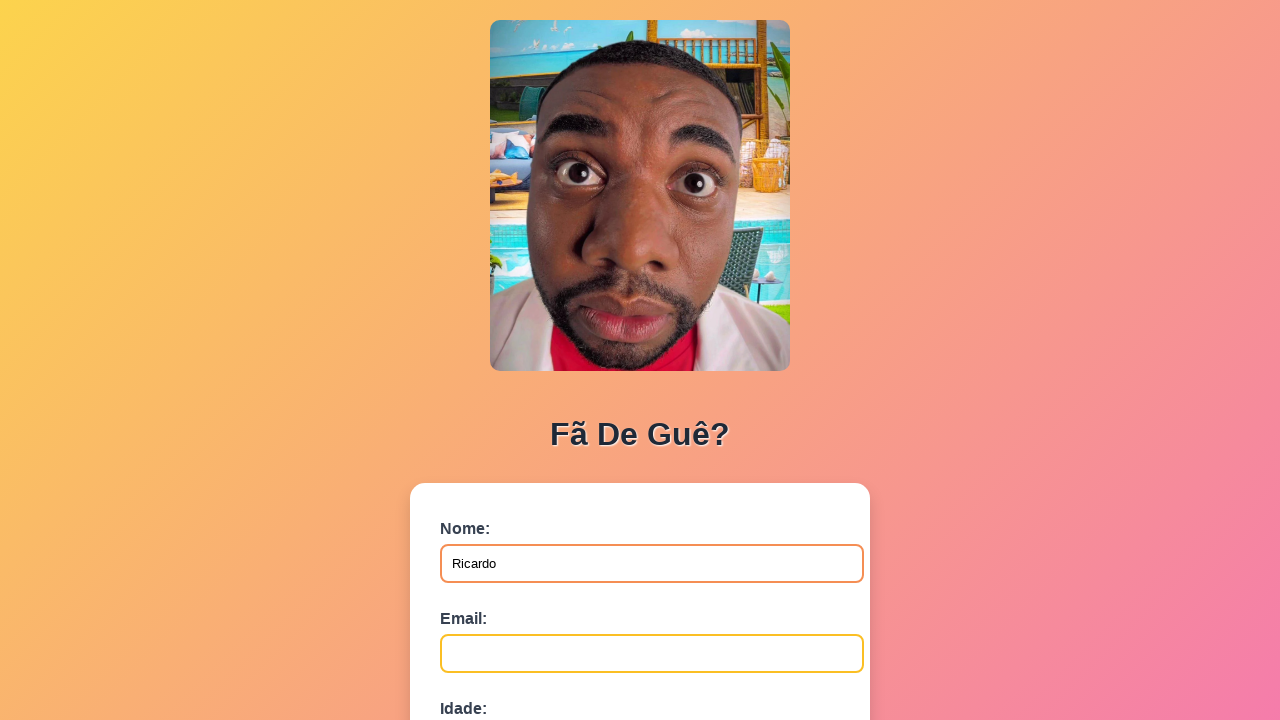

Filled email field with 'email @exemplo.com' (email with embedded space) on #email
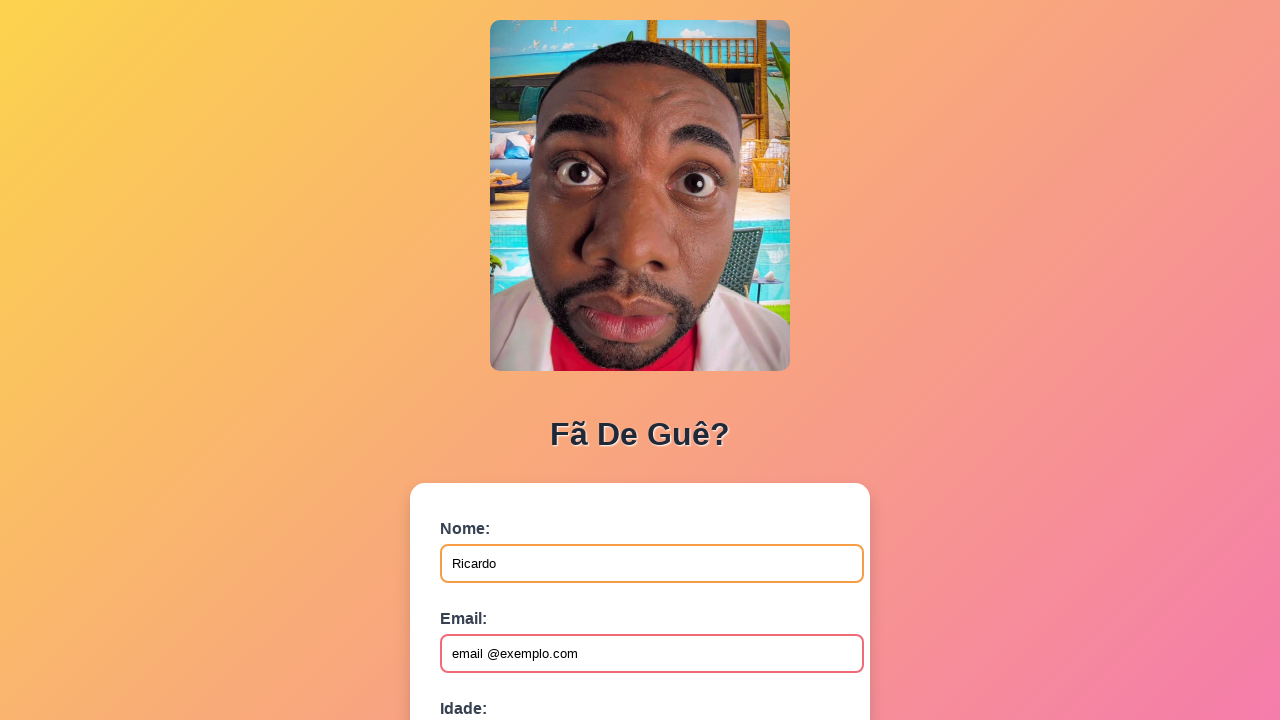

Filled idade field with '30' on #idade
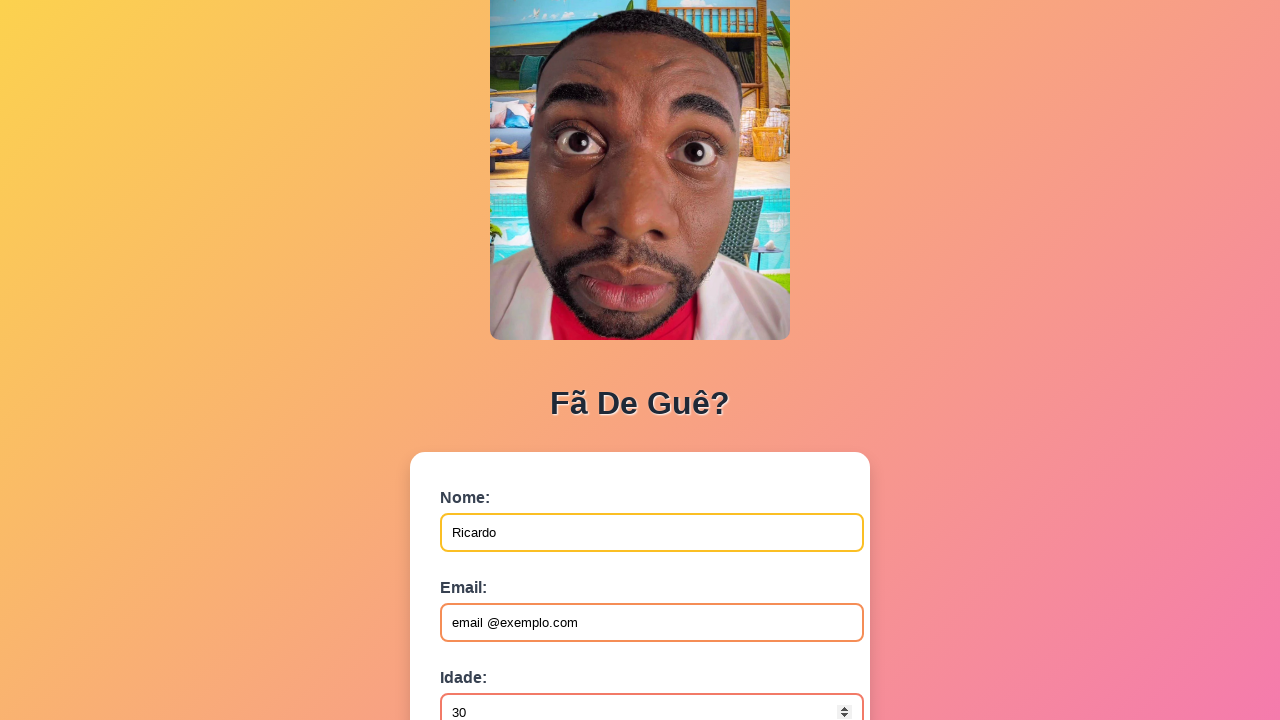

Clicked submit button to submit form with invalid email at (490, 569) on button[type='submit']
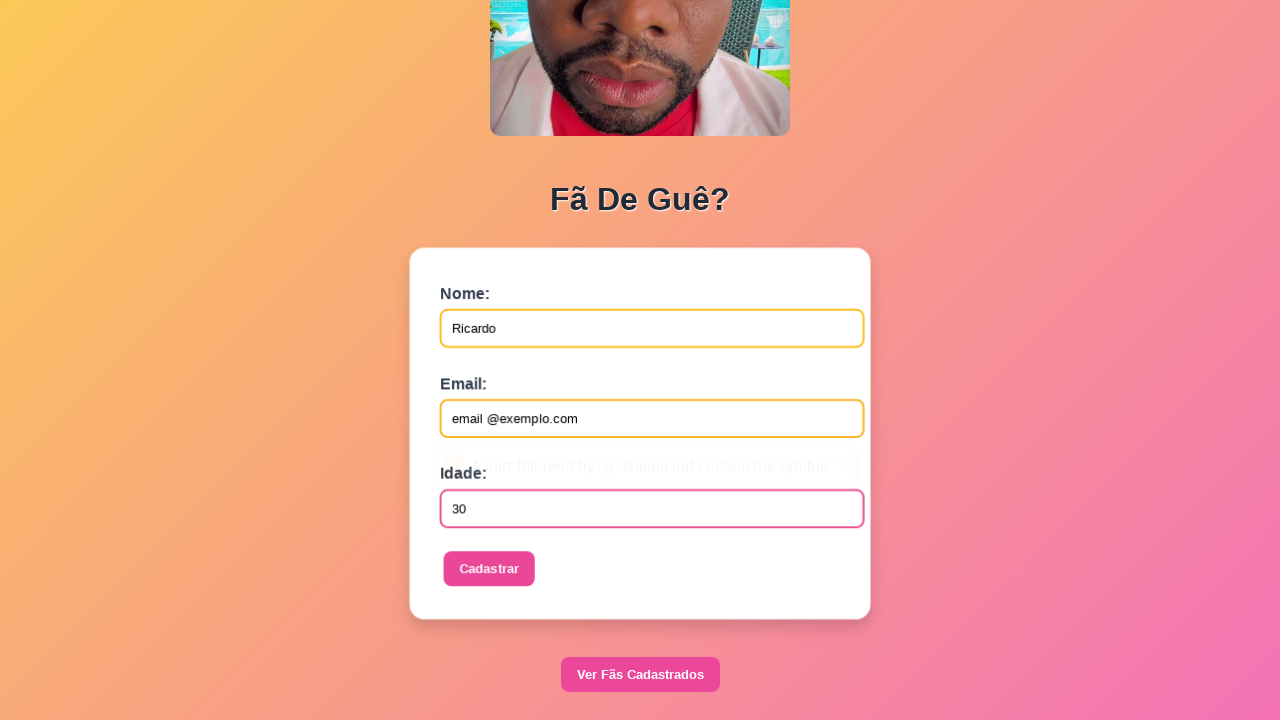

Set up dialog handler to accept alerts
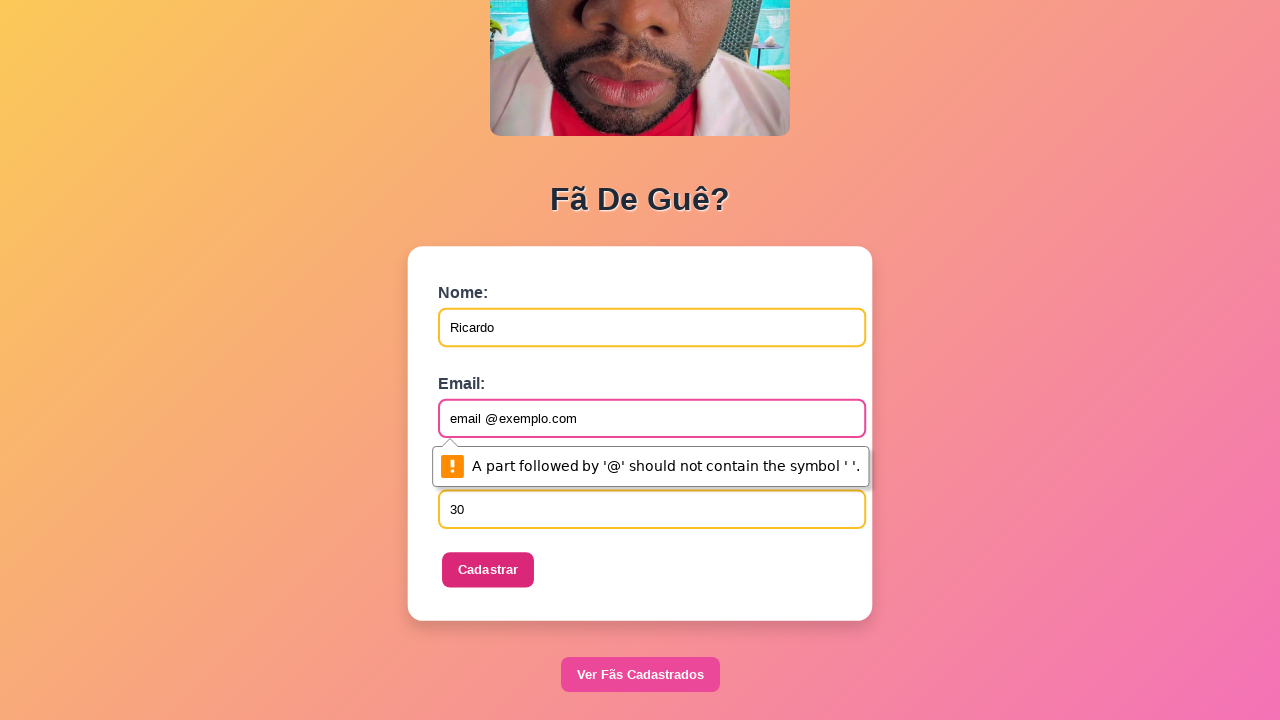

Waited 1000ms for any dialog or validation response
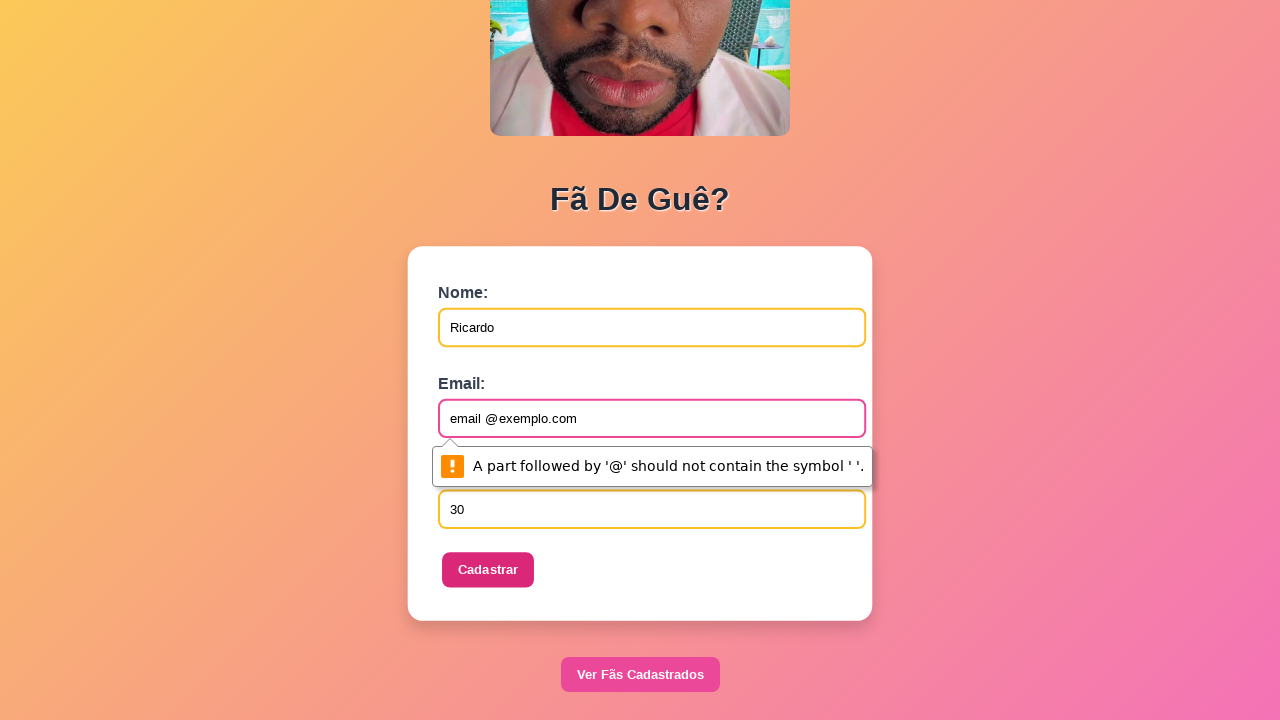

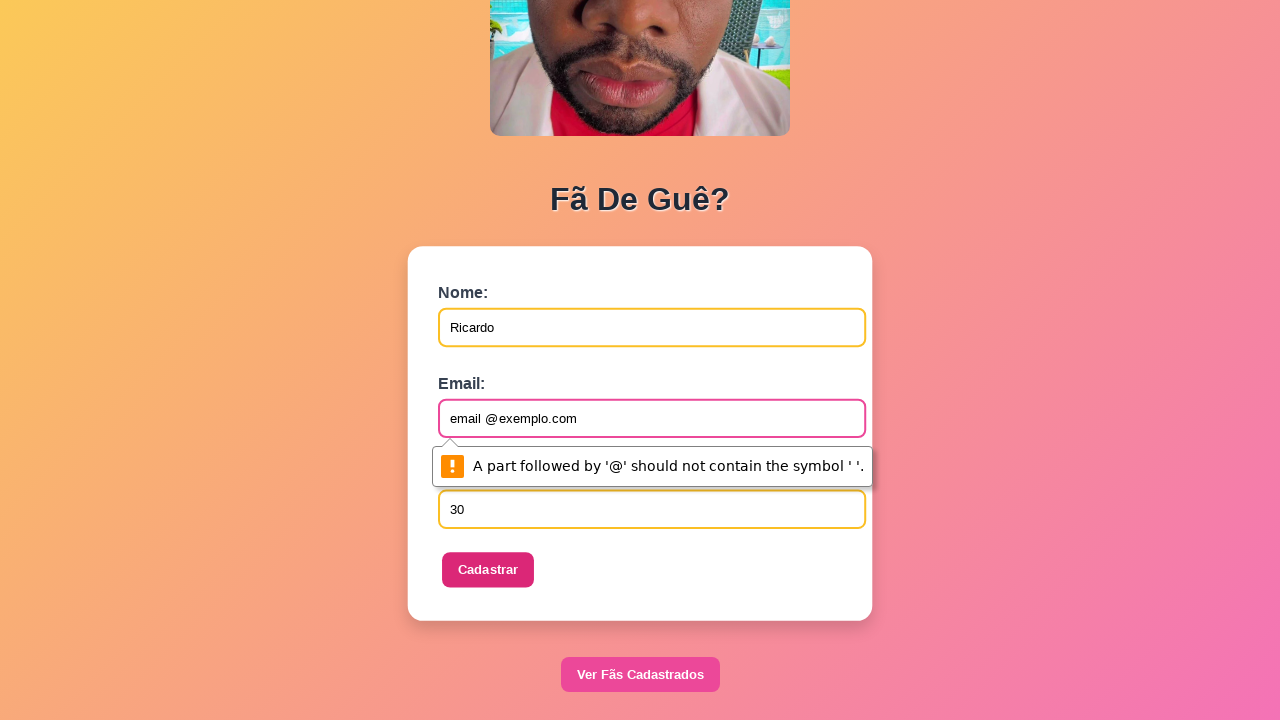